Tests registration form by filling in first name, last name, and email fields, then submitting the form and verifying successful registration message

Starting URL: http://suninjuly.github.io/registration1.html

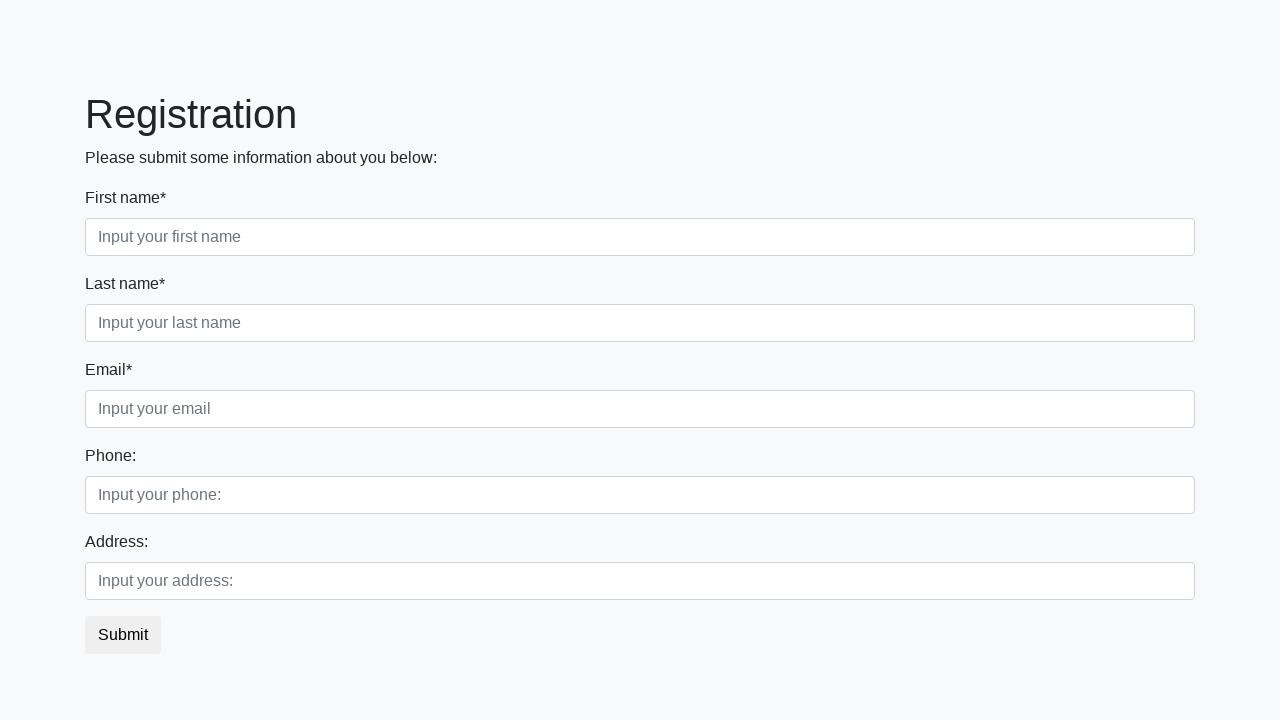

Filled first name field with 'Ivan' on .first_block .first
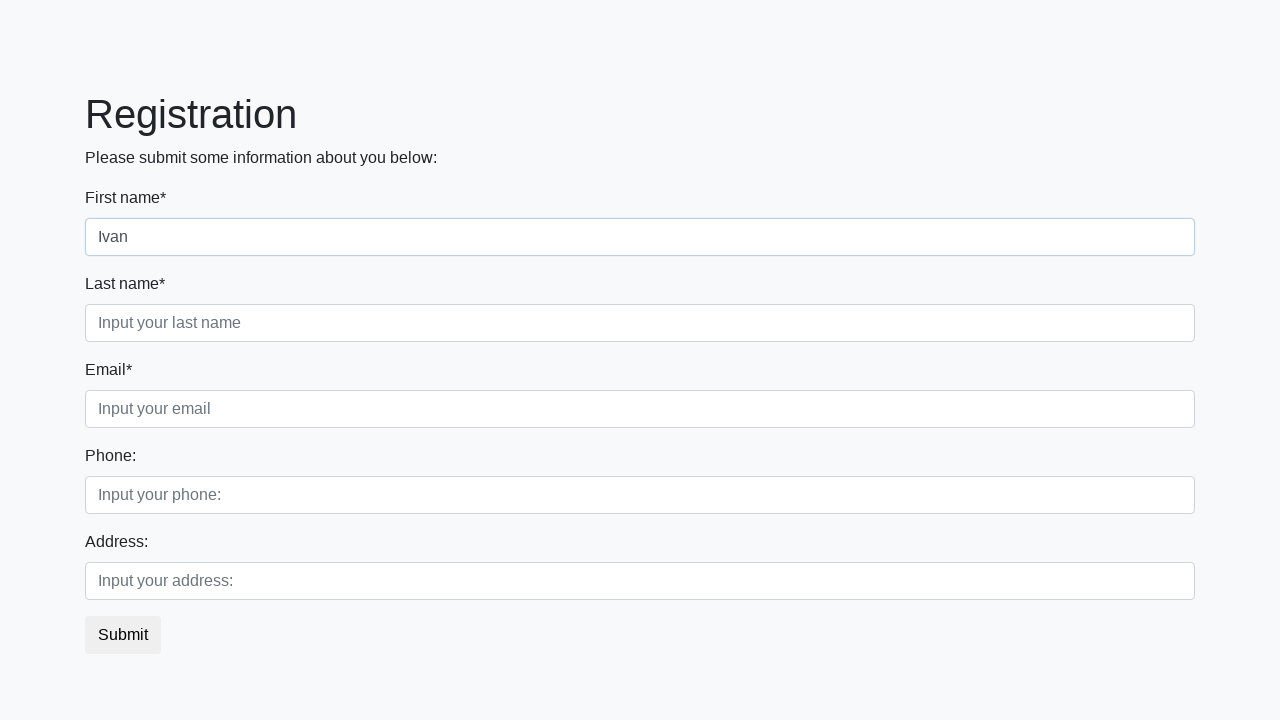

Filled last name field with 'Petrov' on .first_block .second
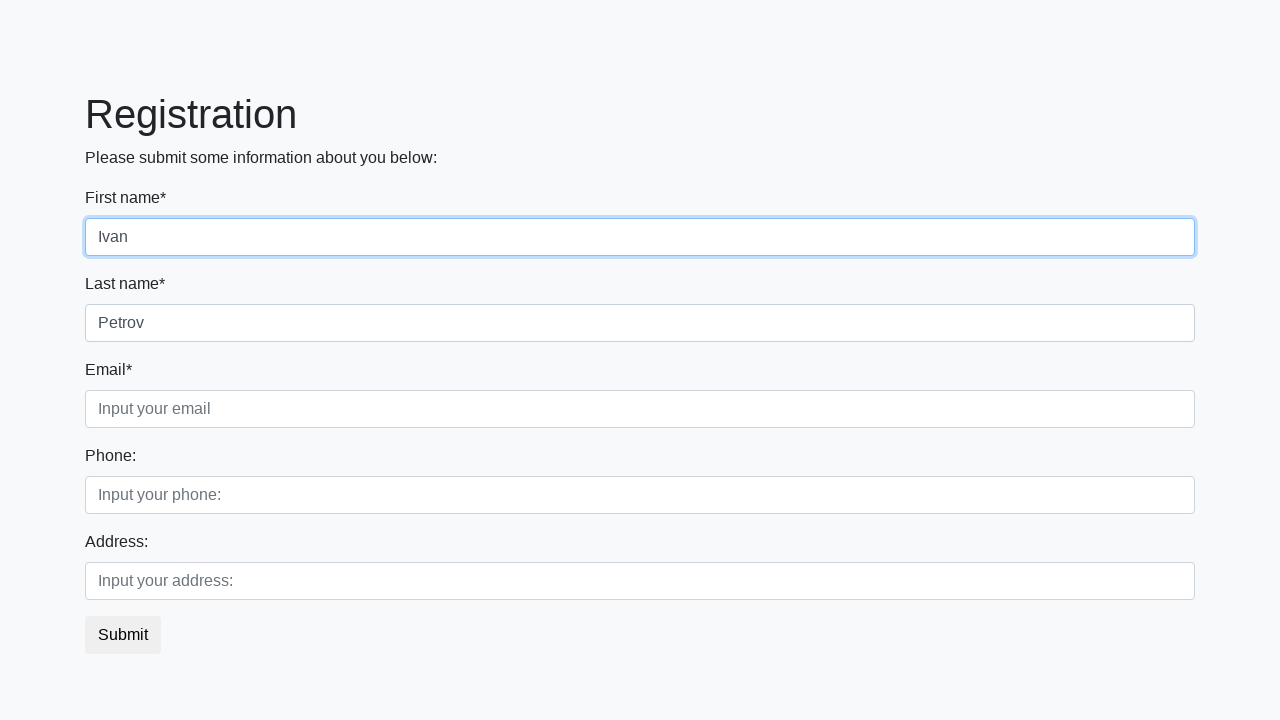

Filled email field with 'test@example.com' on .first_block .third
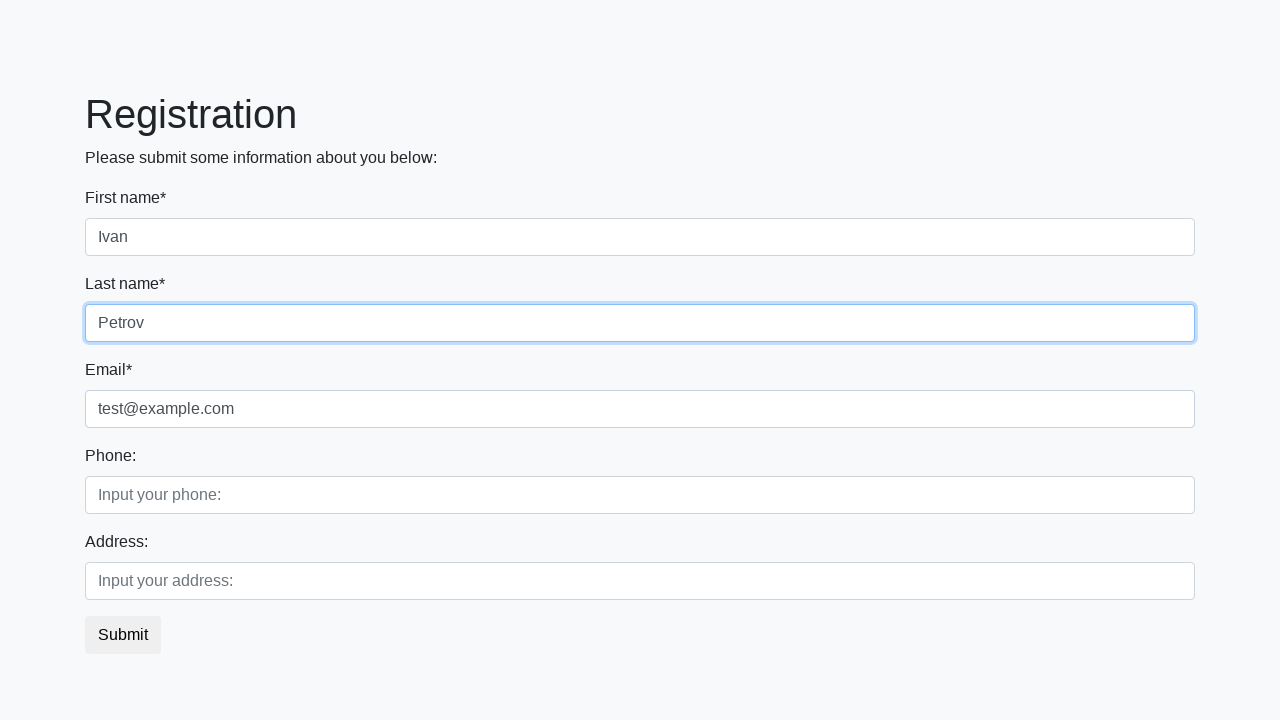

Clicked submit button at (123, 635) on button.btn
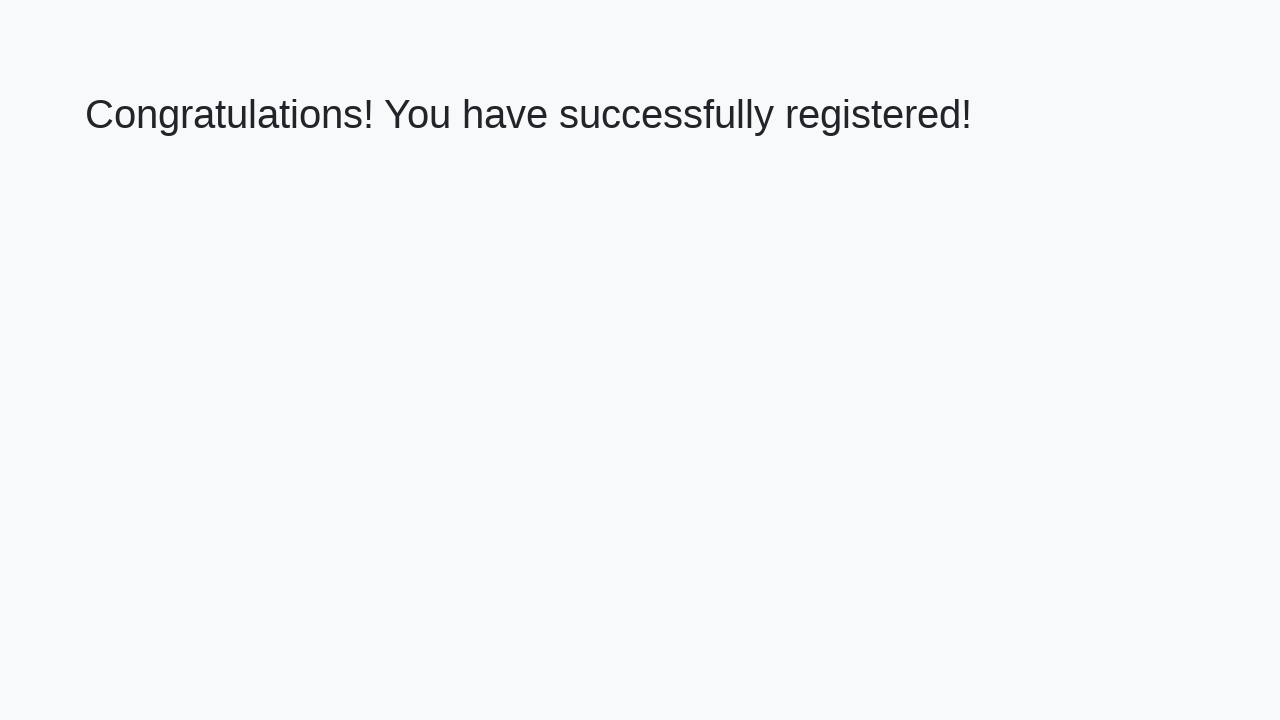

Success message appeared
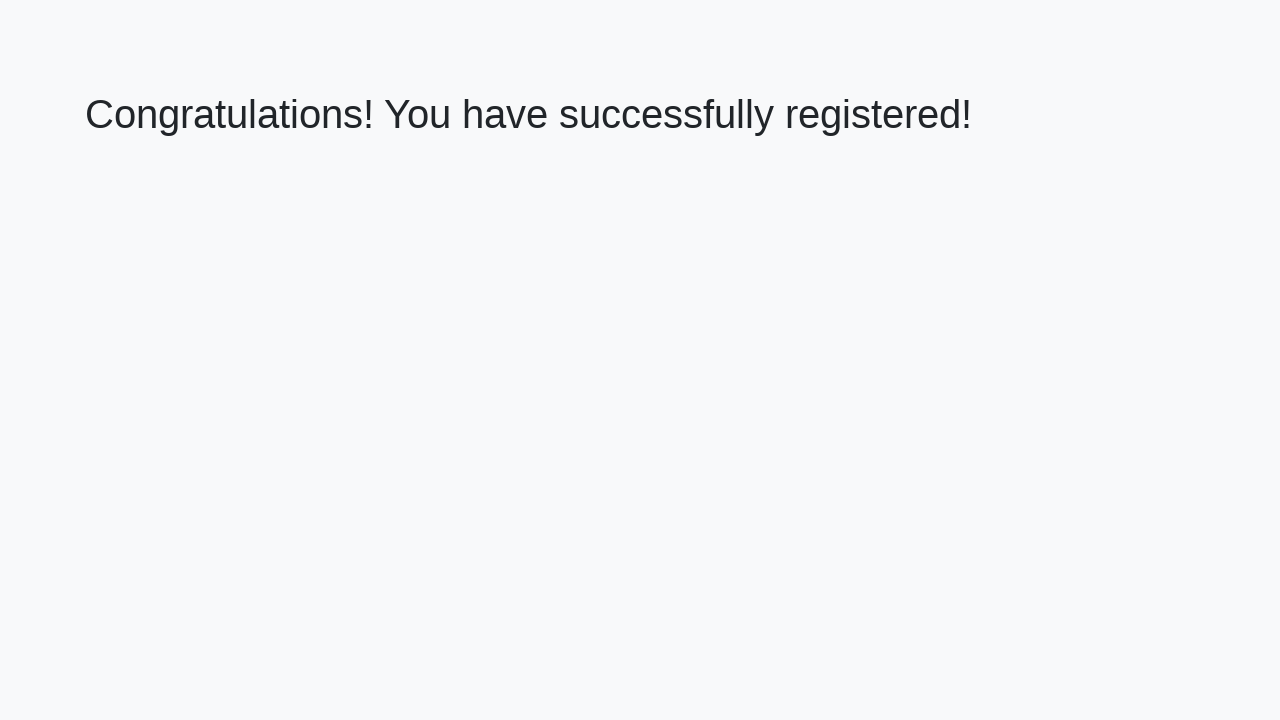

Retrieved success message text
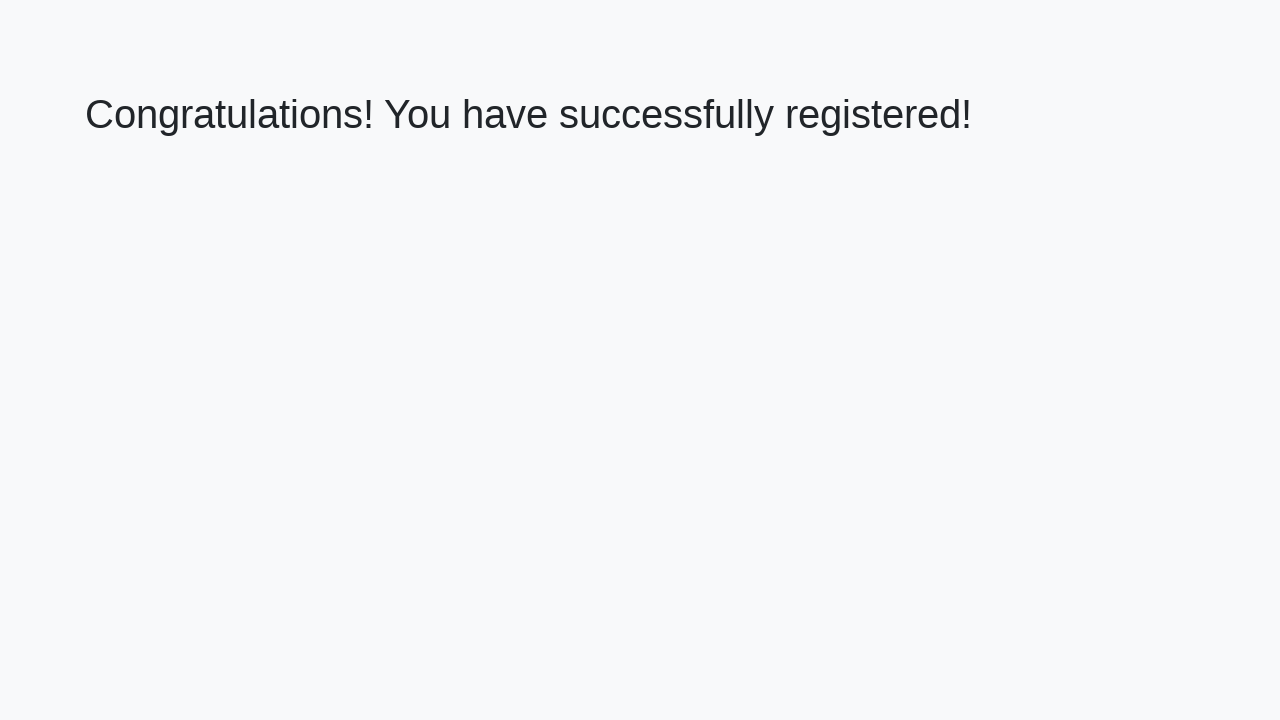

Verified registration success message: 'Congratulations! You have successfully registered!'
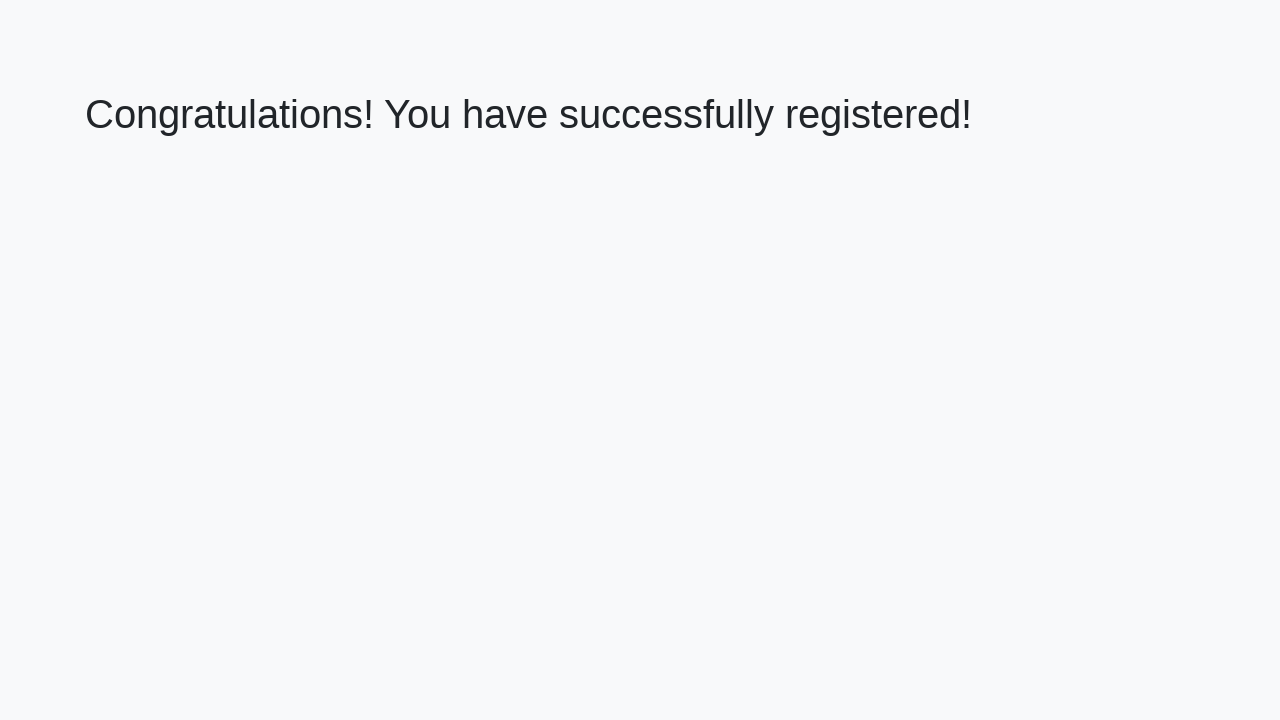

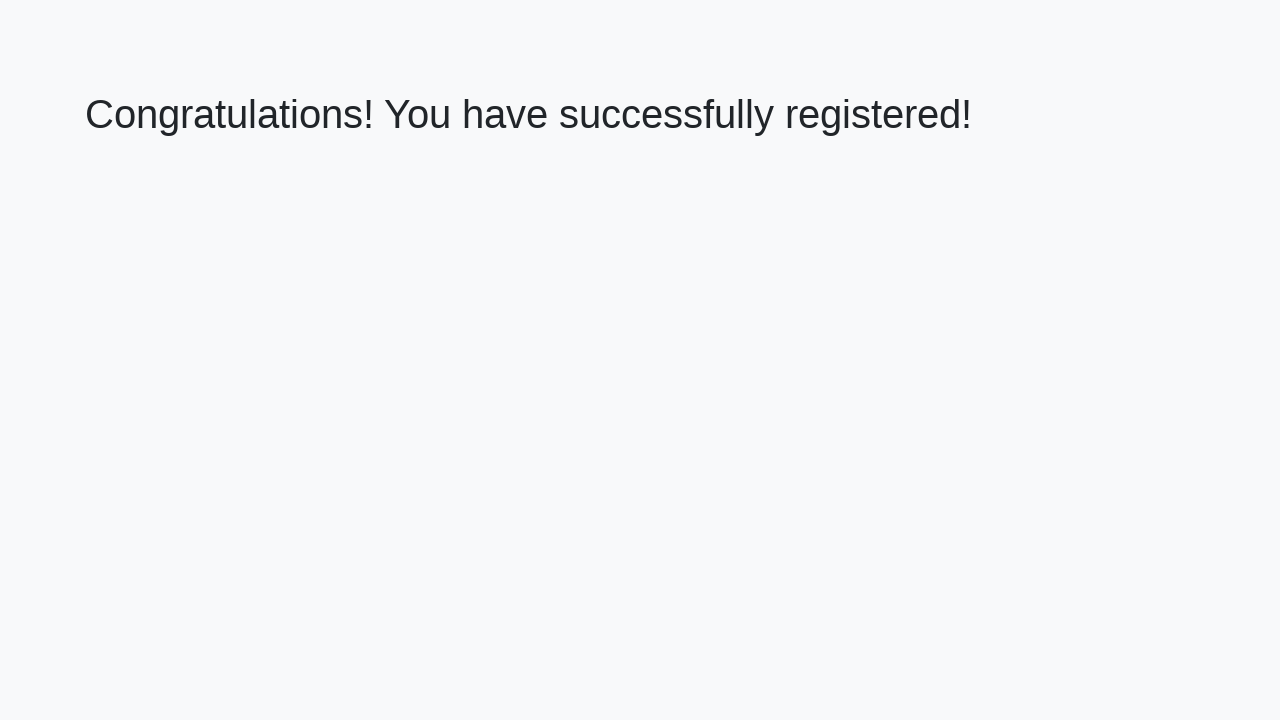